Tests clicking a JavaScript confirm dialog and dismissing it to verify the "Cancel" result message

Starting URL: https://the-internet.herokuapp.com/javascript_alerts

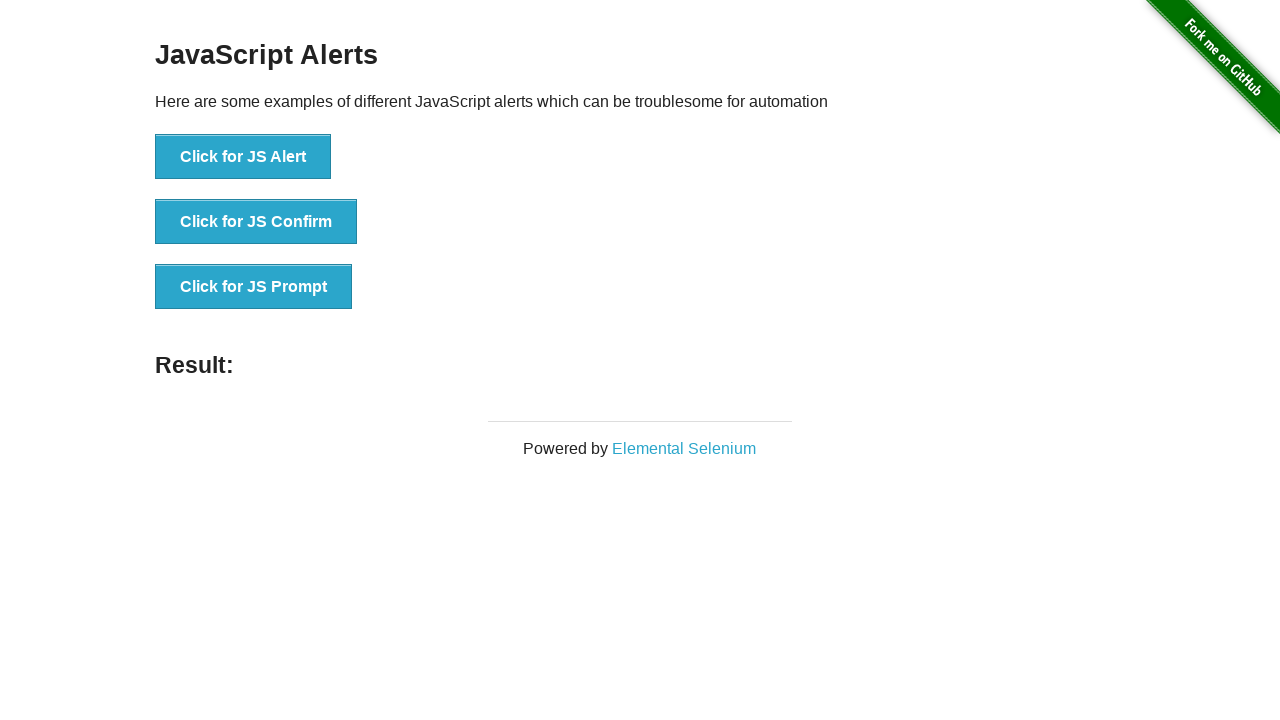

Clicked the JS Confirm button at (256, 222) on xpath=//button[contains(text(), 'Click for JS Confirm')]
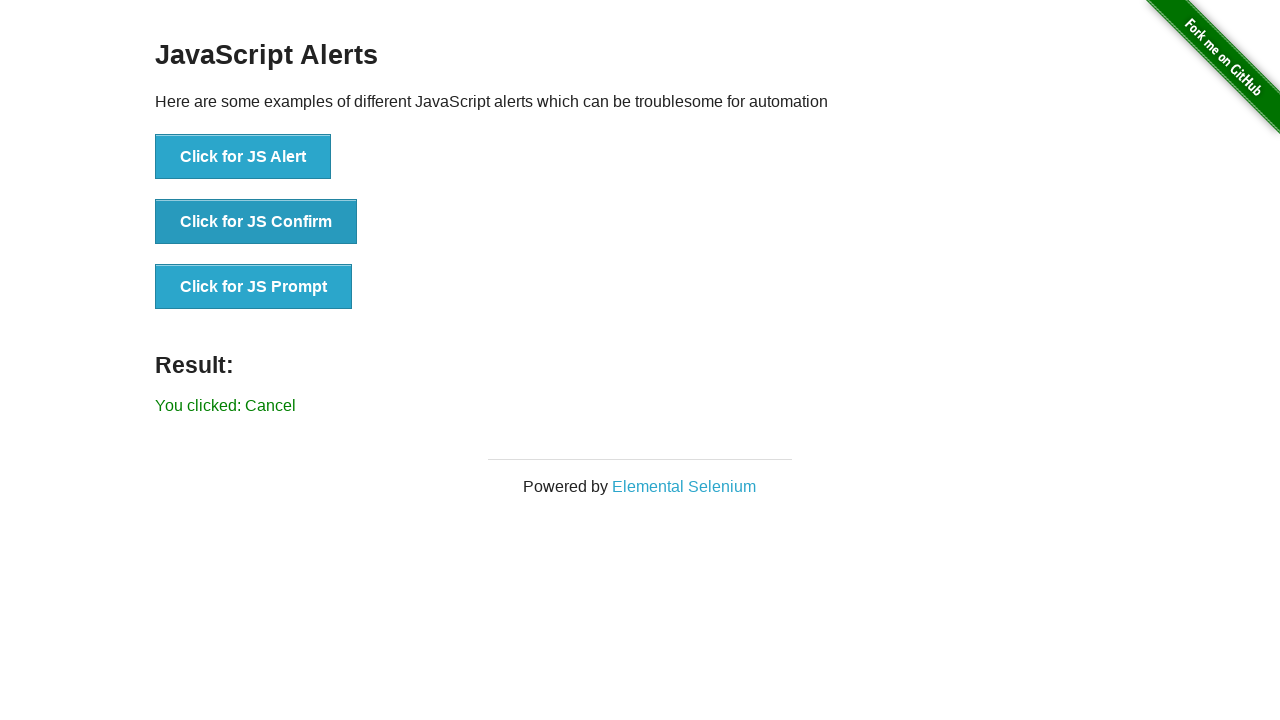

Set up dialog handler to dismiss the confirm dialog
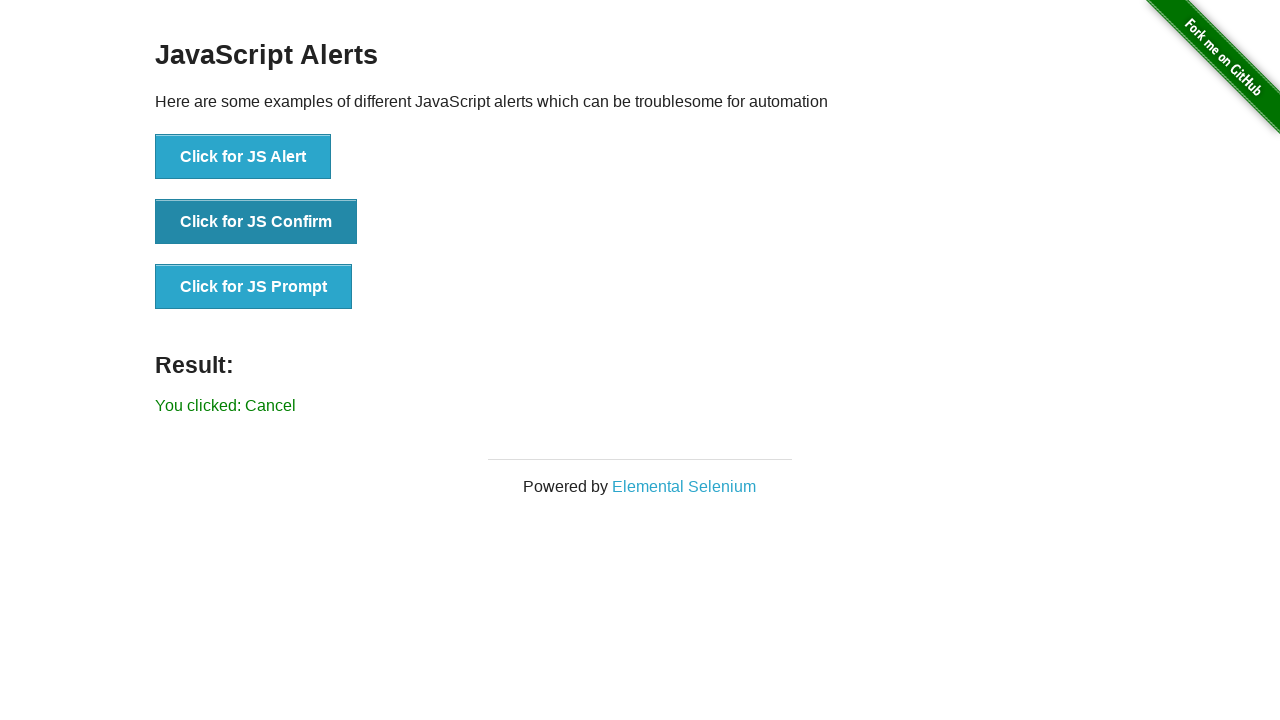

Confirm dialog dismissed and result message appeared
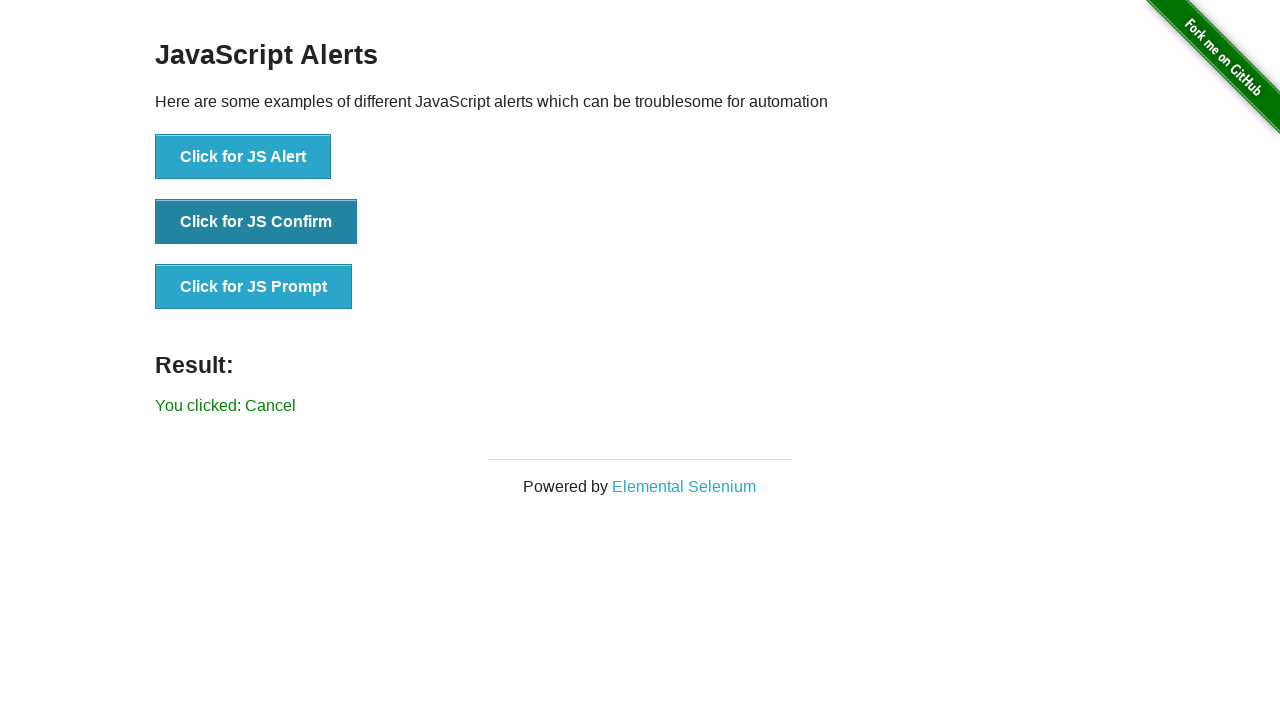

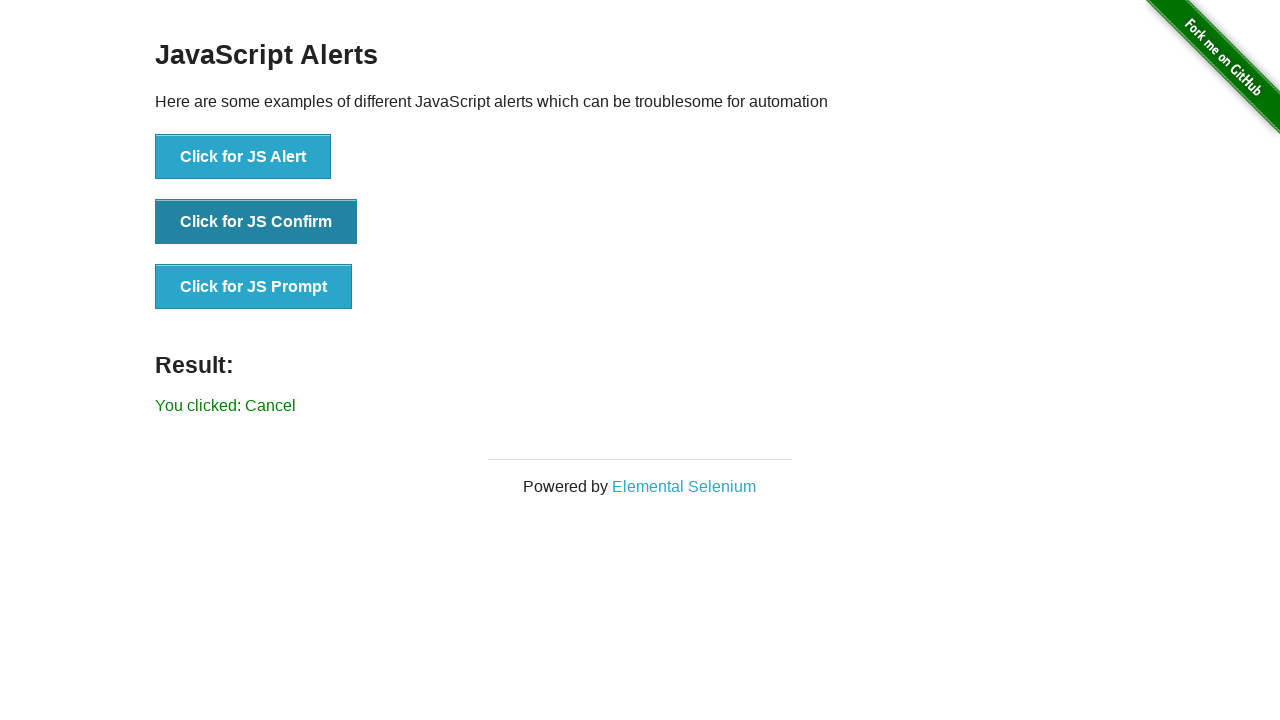